Navigates to the Royal Enfield India homepage and waits for the page to load.

Starting URL: https://www.royalenfield.com/in/en/home/

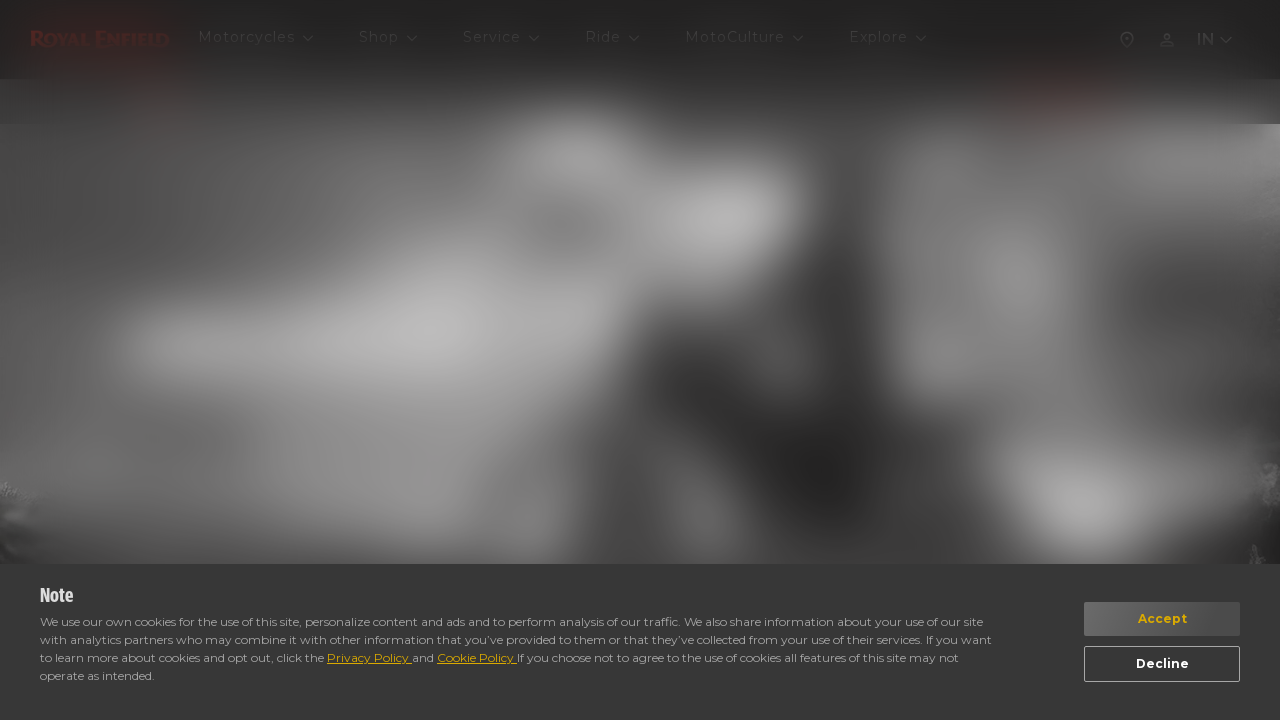

Navigated to Royal Enfield India homepage
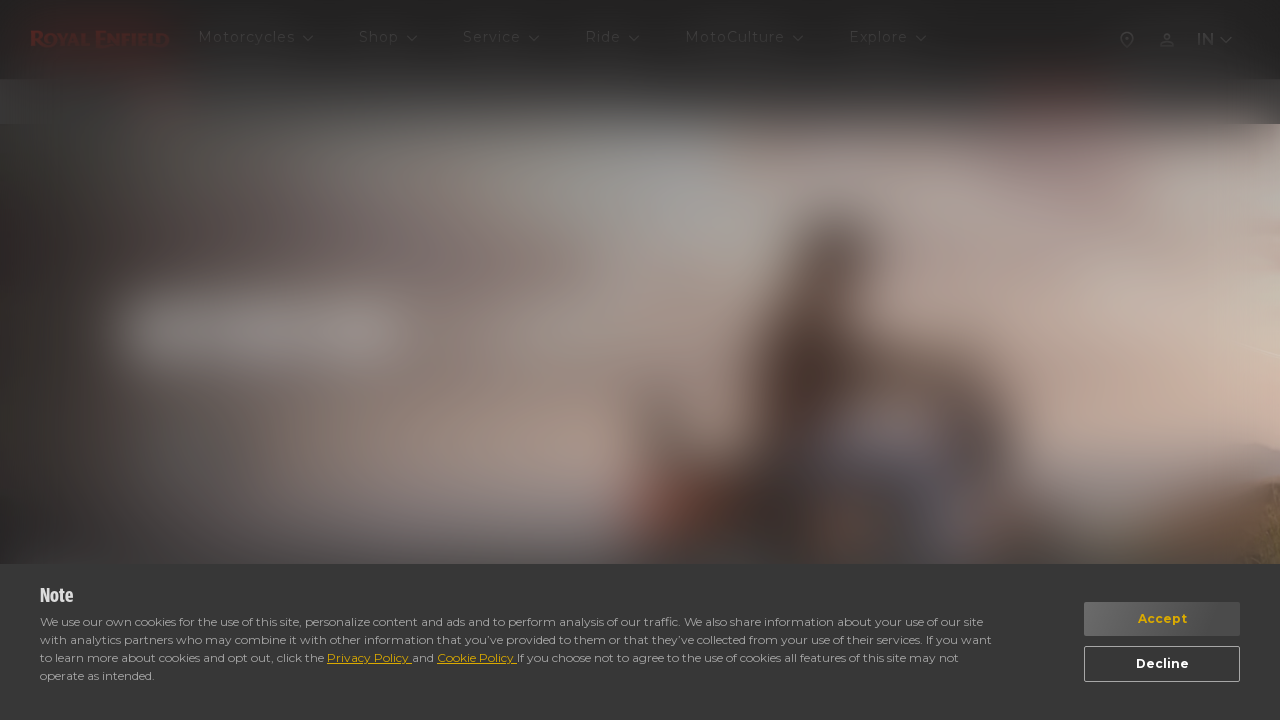

Page DOM content loaded
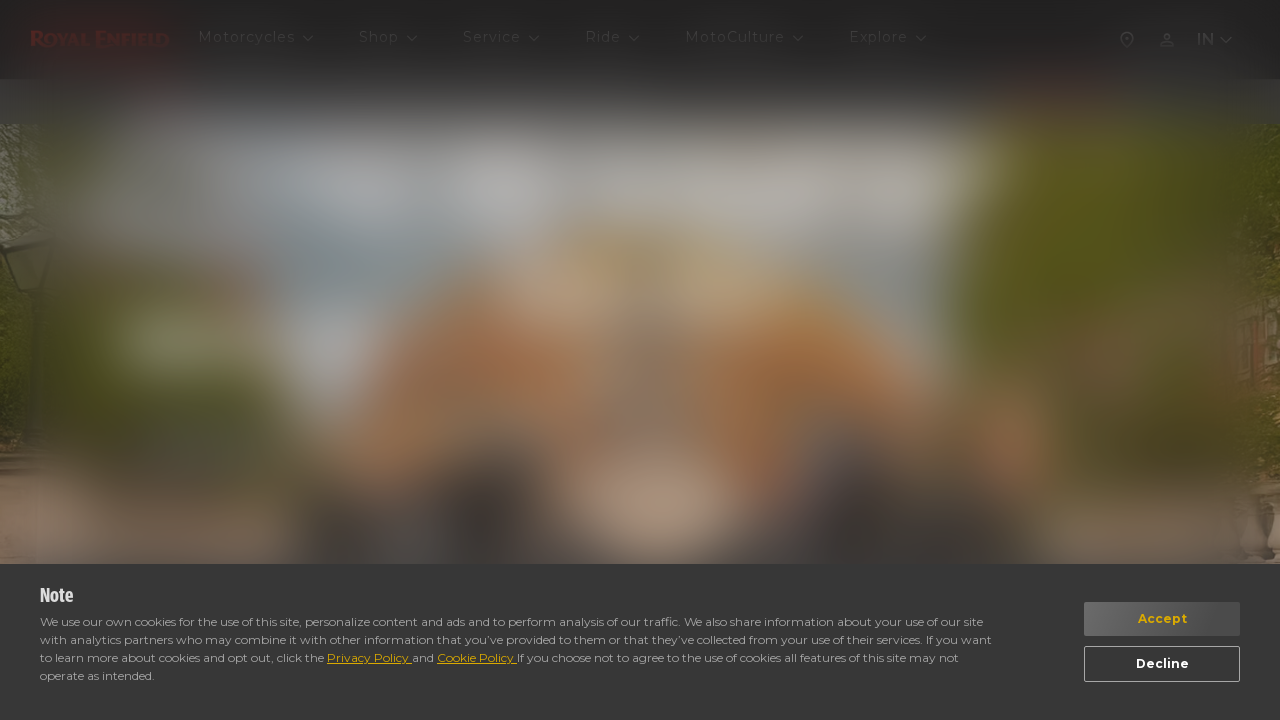

Waited 2 seconds for page to fully render
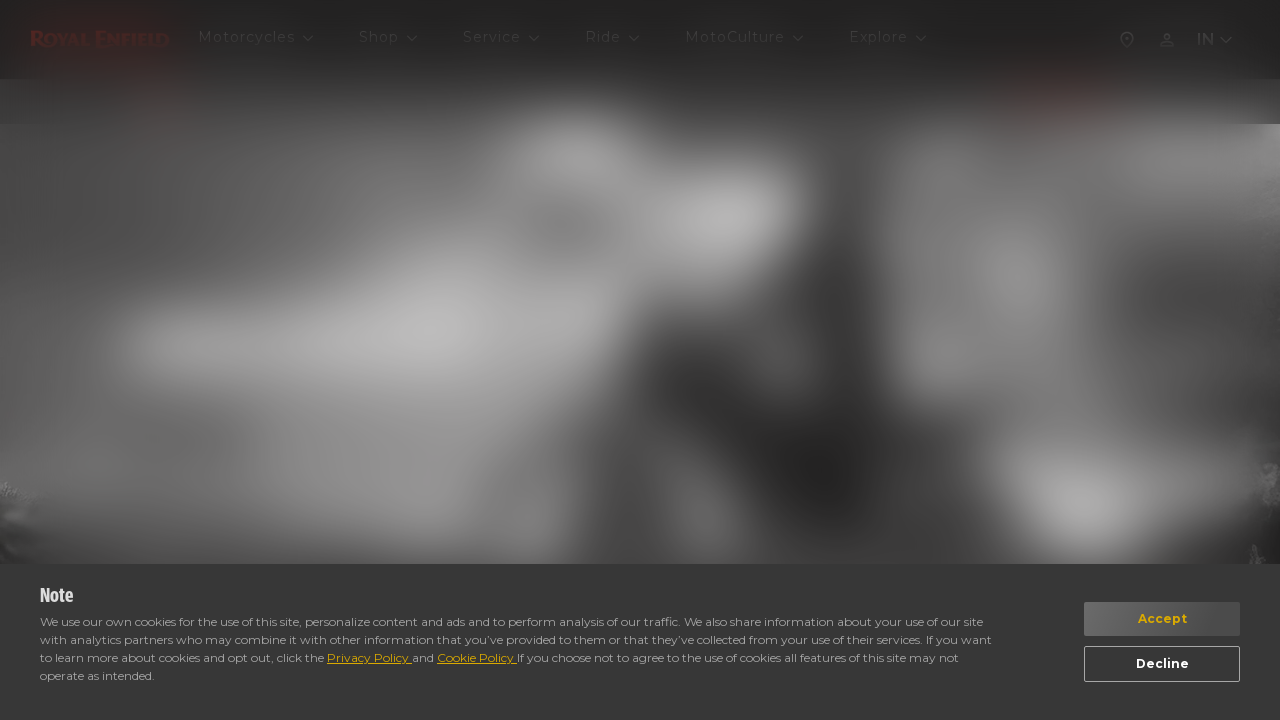

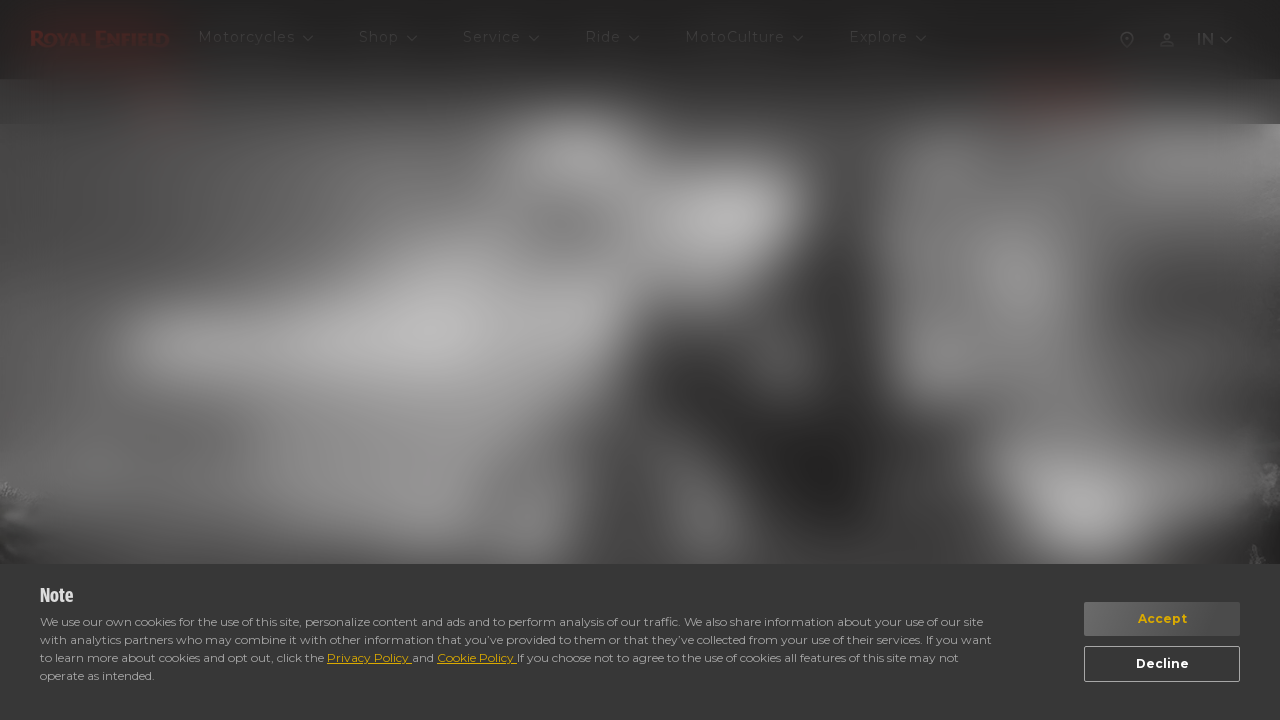